Tests A/B test opt-out by adding an opt-out cookie before visiting the A/B test page, then navigating to the test page and verifying the heading shows no A/B test is active.

Starting URL: http://the-internet.herokuapp.com

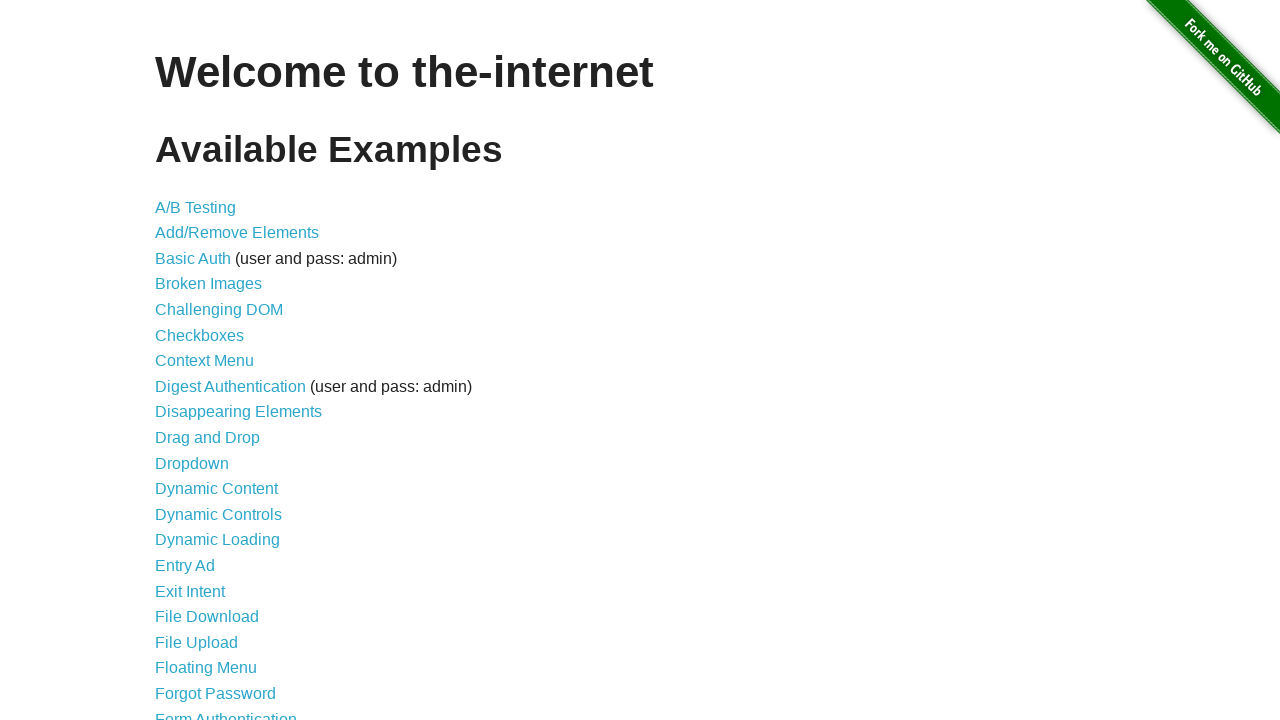

Added optimizelyOptOut cookie to opt out of A/B test
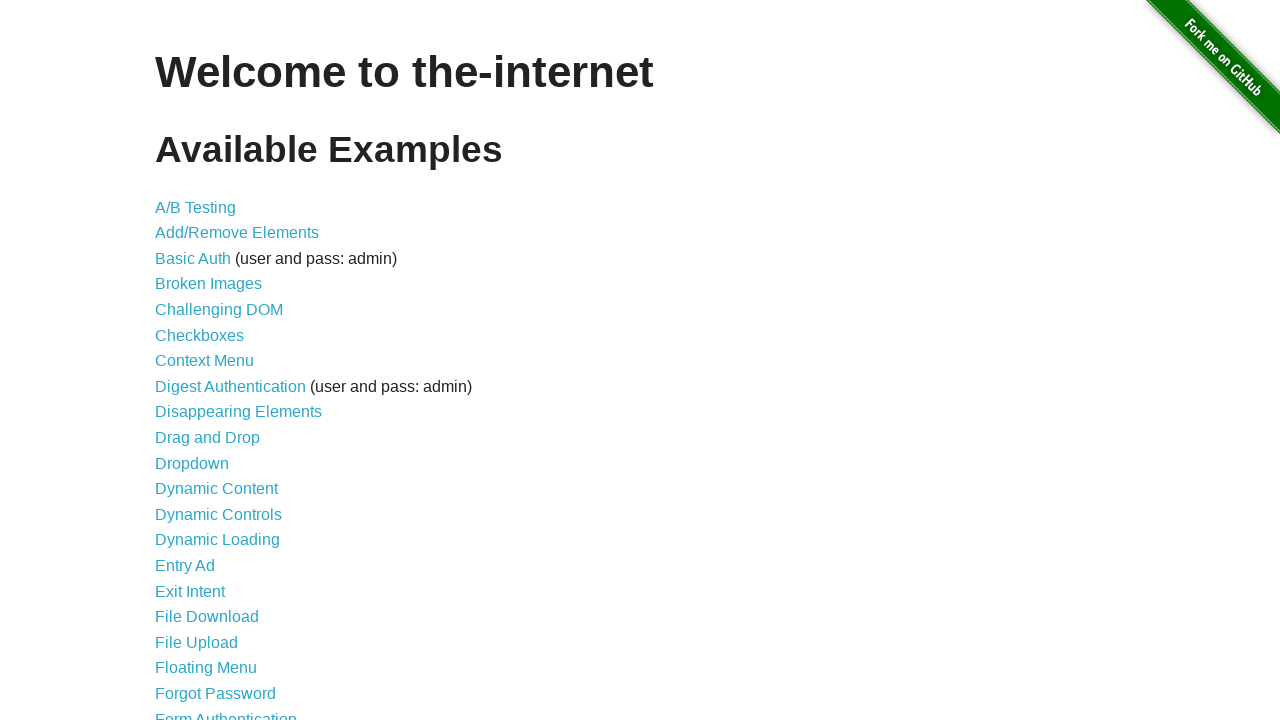

Navigated to A/B test page at /abtest
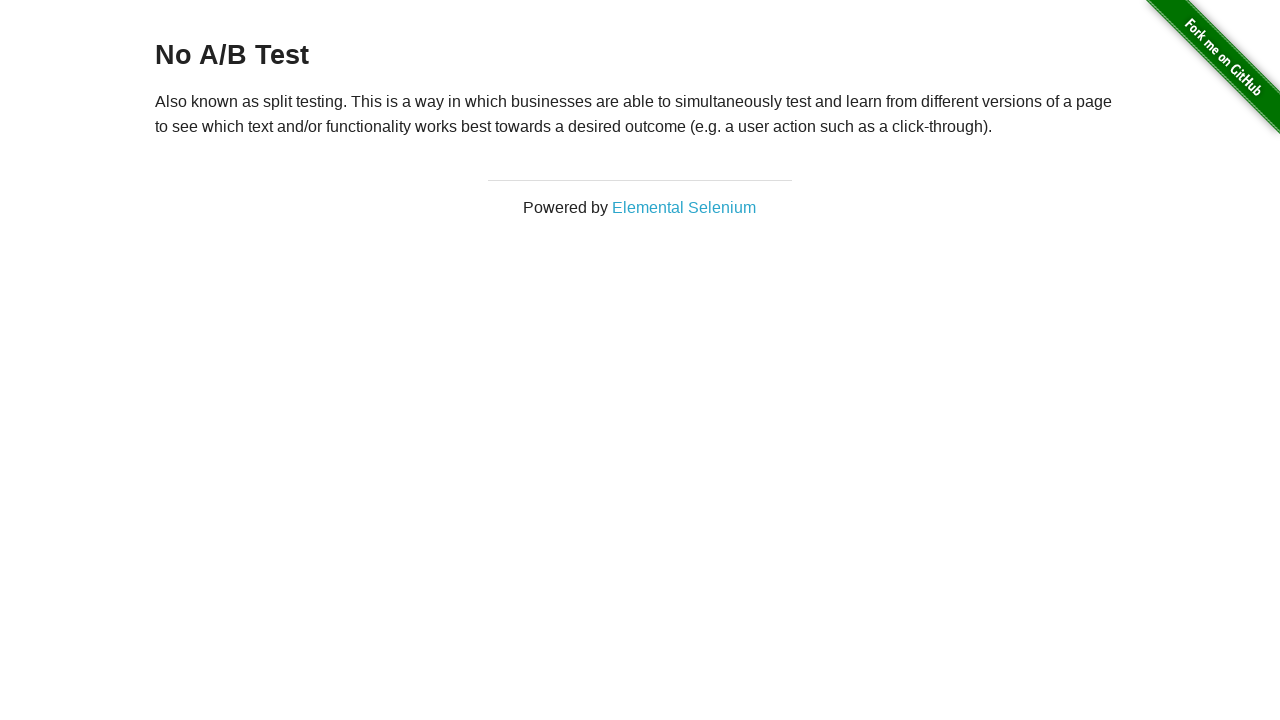

Heading element loaded on A/B test page
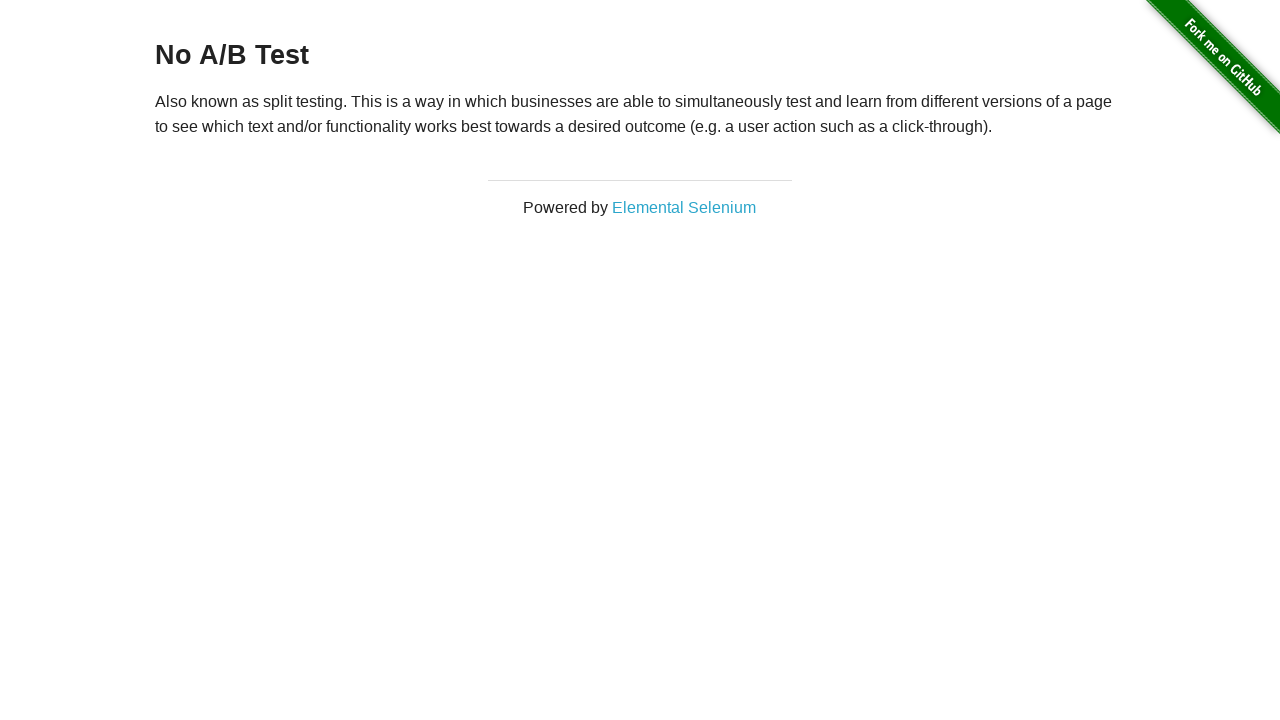

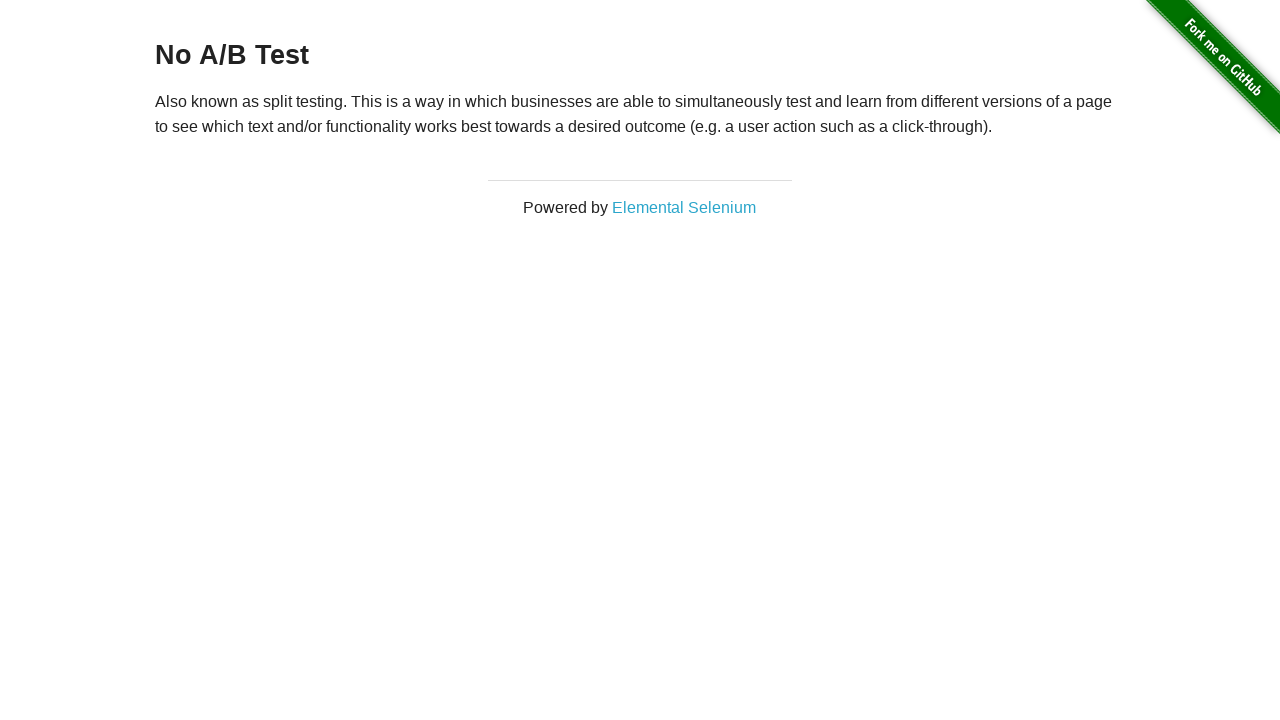